Tests mouse hover interactions by moving the mouse over multiple elements and verifying the hover effects

Starting URL: http://sahitest.com/demo/mouseover.htm

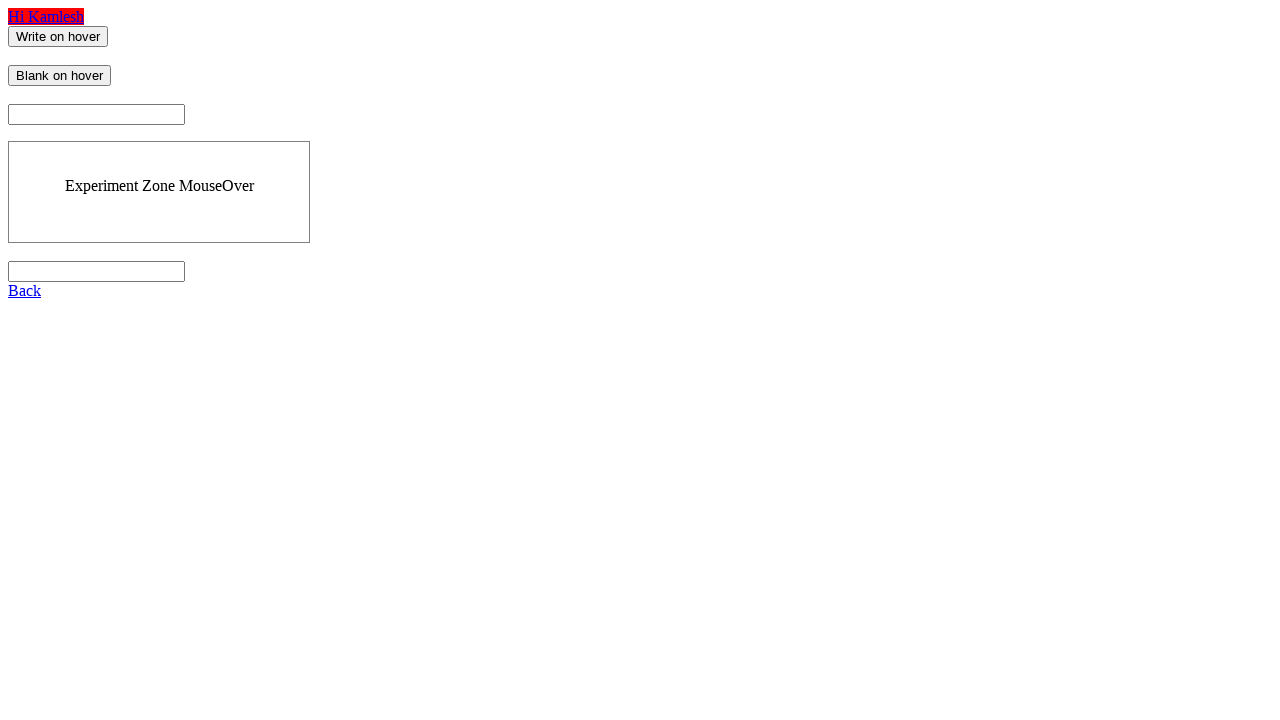

Hovered over 'Write on hover' button at (58, 36) on input[value="Write on hover"]
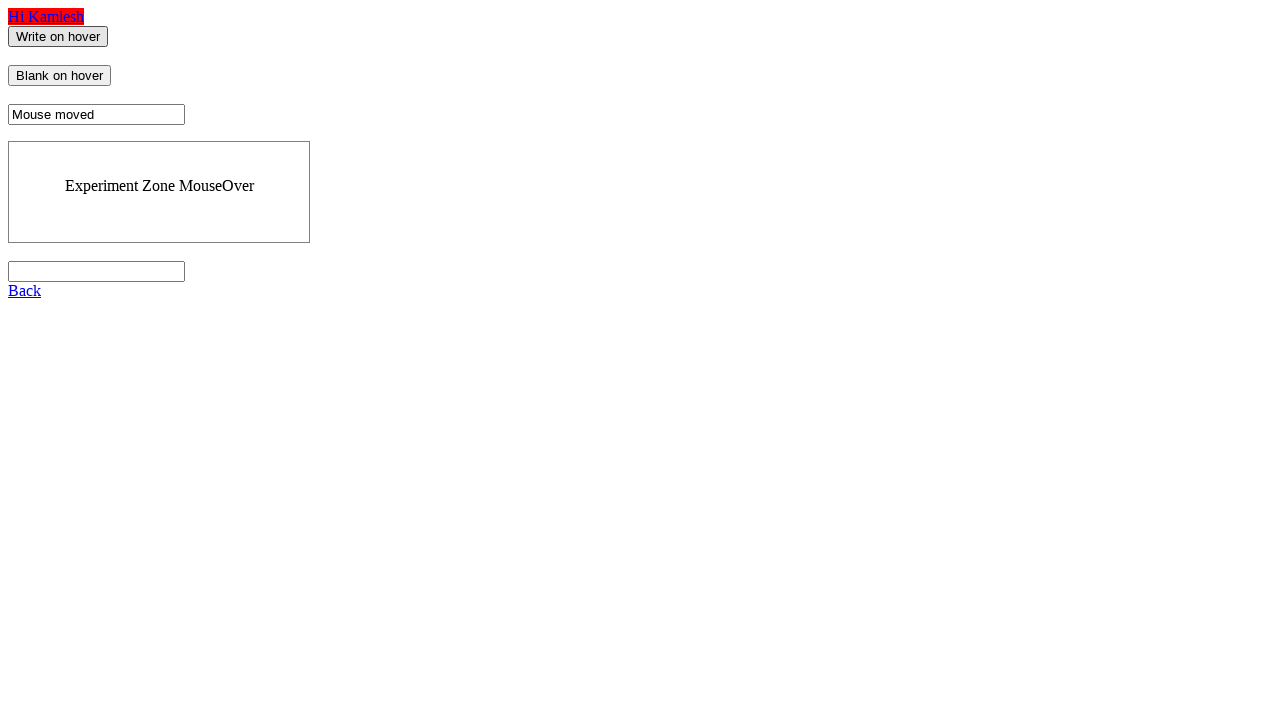

Hovered over 'Blank on hover' button at (60, 76) on input[value="Blank on hover"]
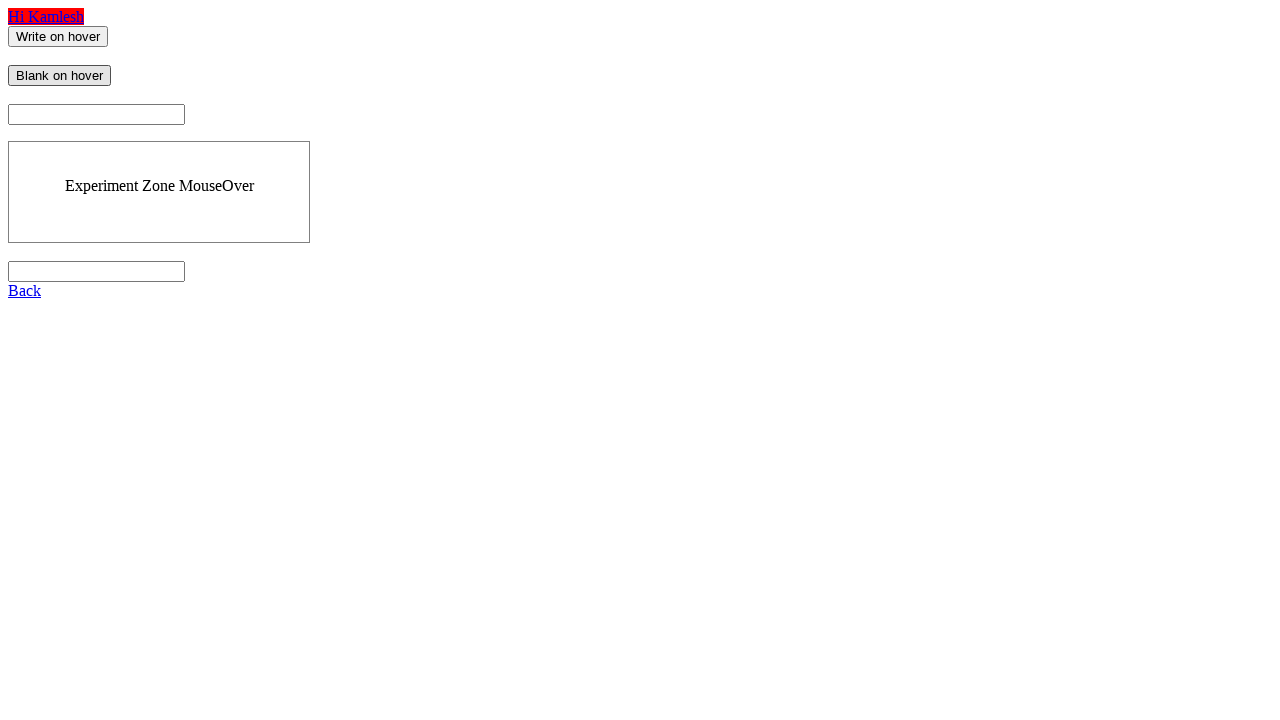

Hovered over link element at (46, 16) on a[href="x"]
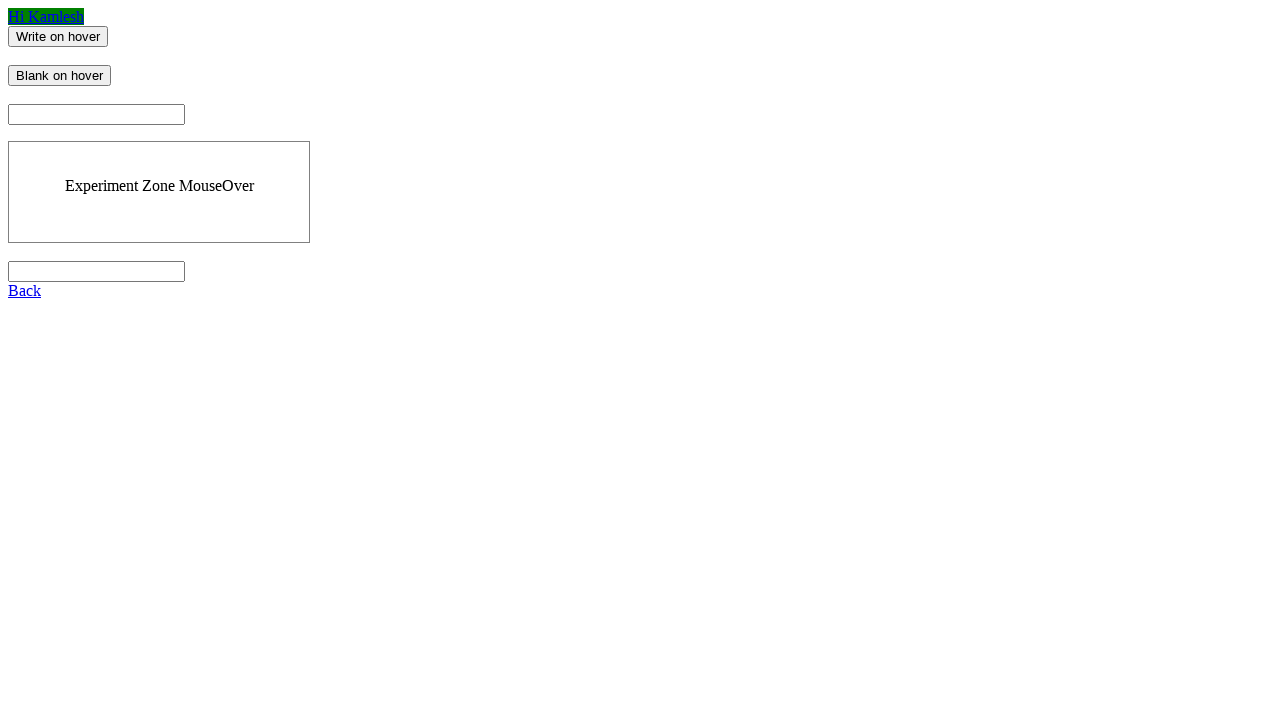

Moved mouse 10px right and 50px down from current position at (10, 50)
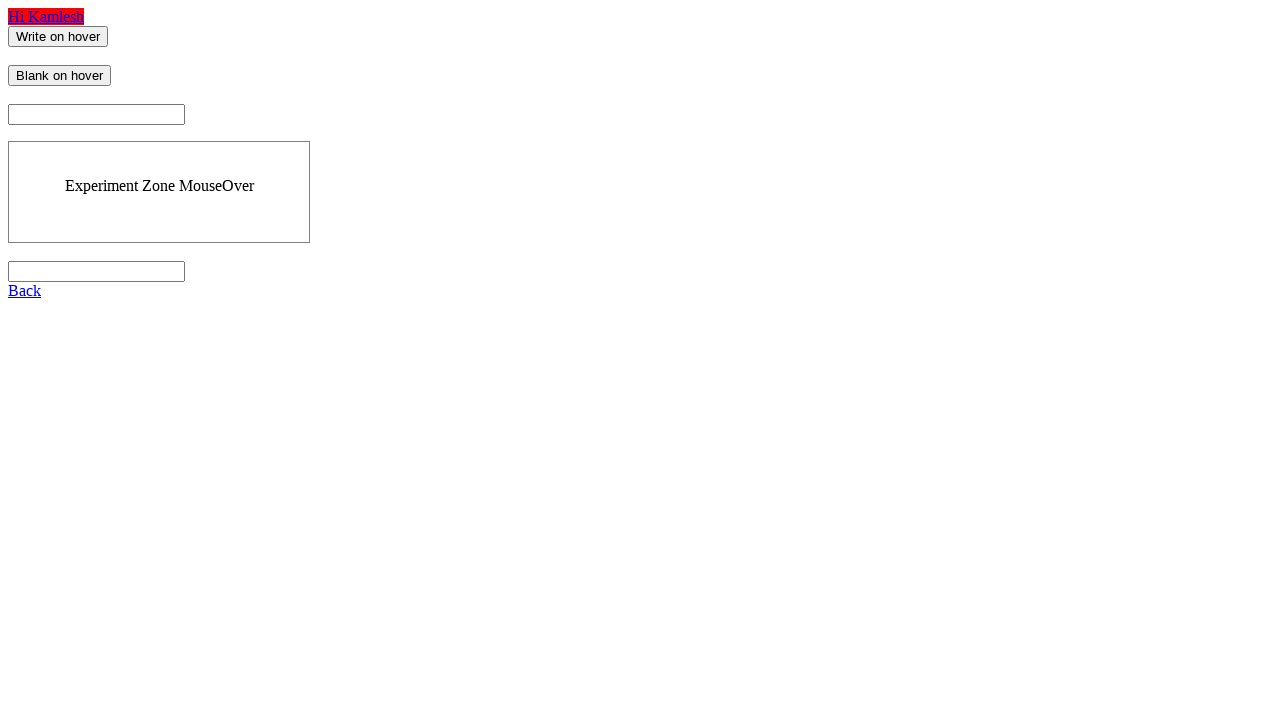

Retrieved value from t1 text field: 'None'
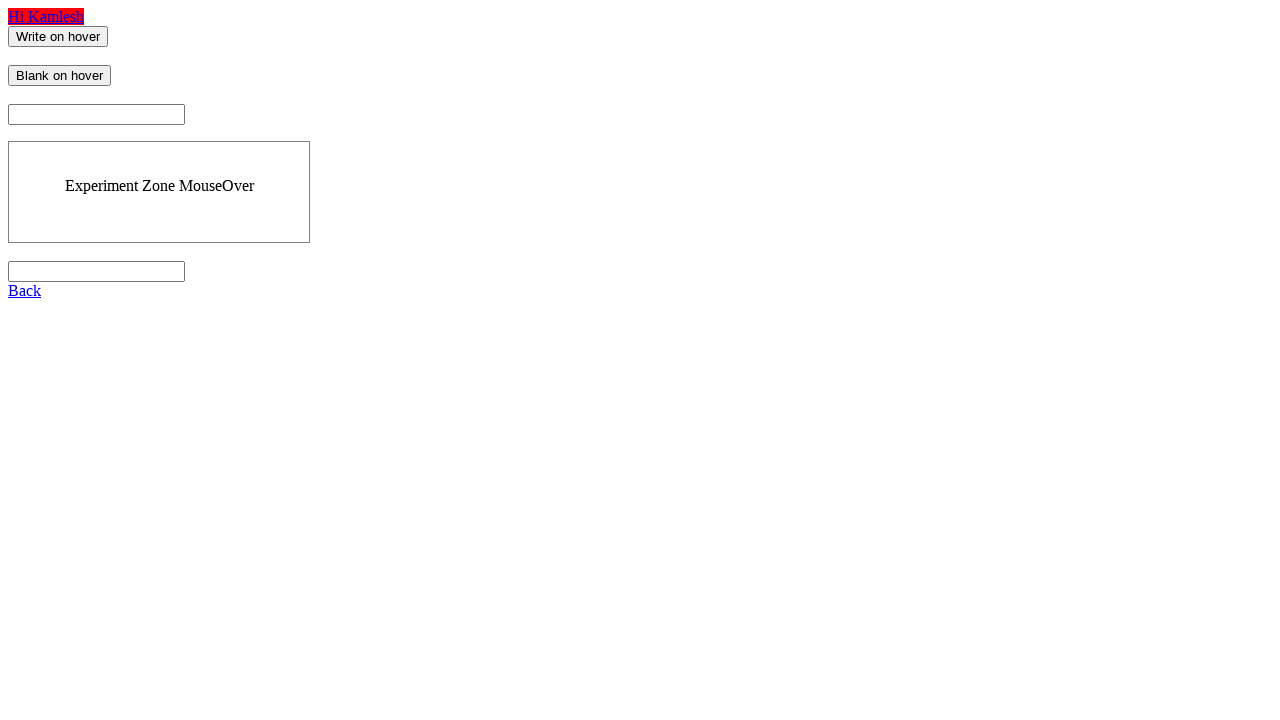

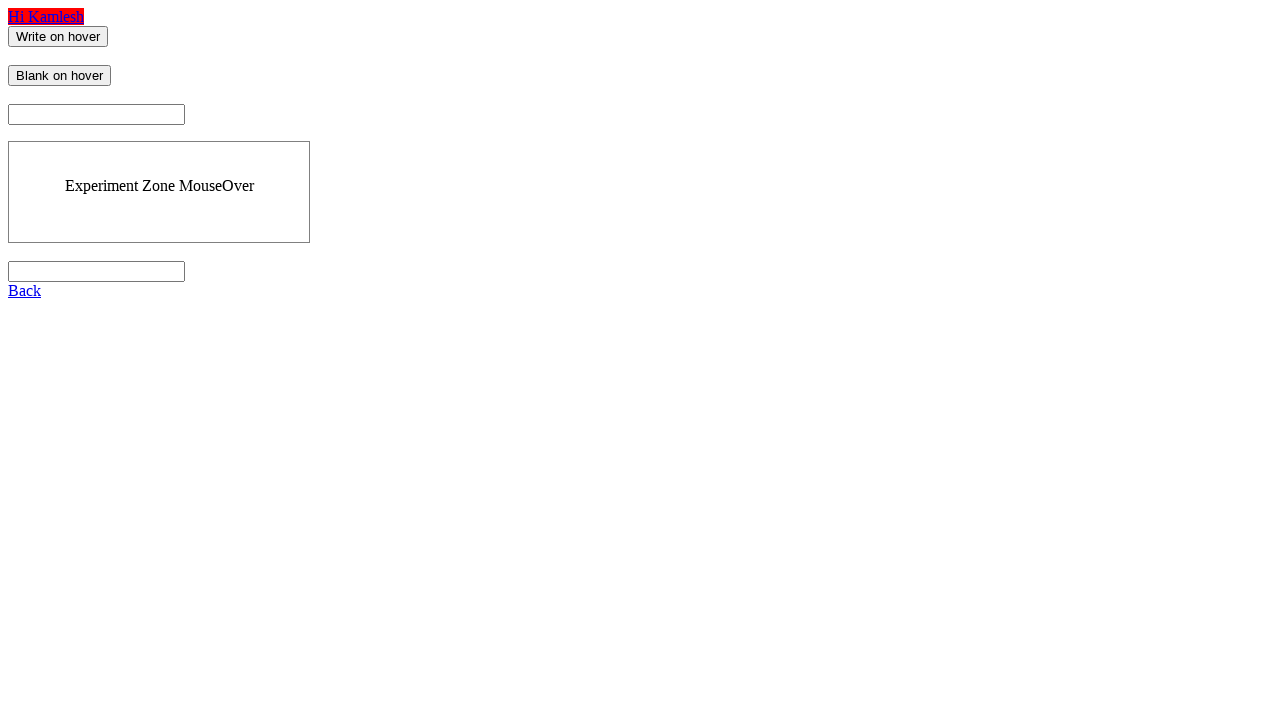